Searches for BIOS files on SuperMicro support page by entering a motherboard model in the search field

Starting URL: https://www.supermicro.com/support/resources/bios_ipmi.php?type=BIOS

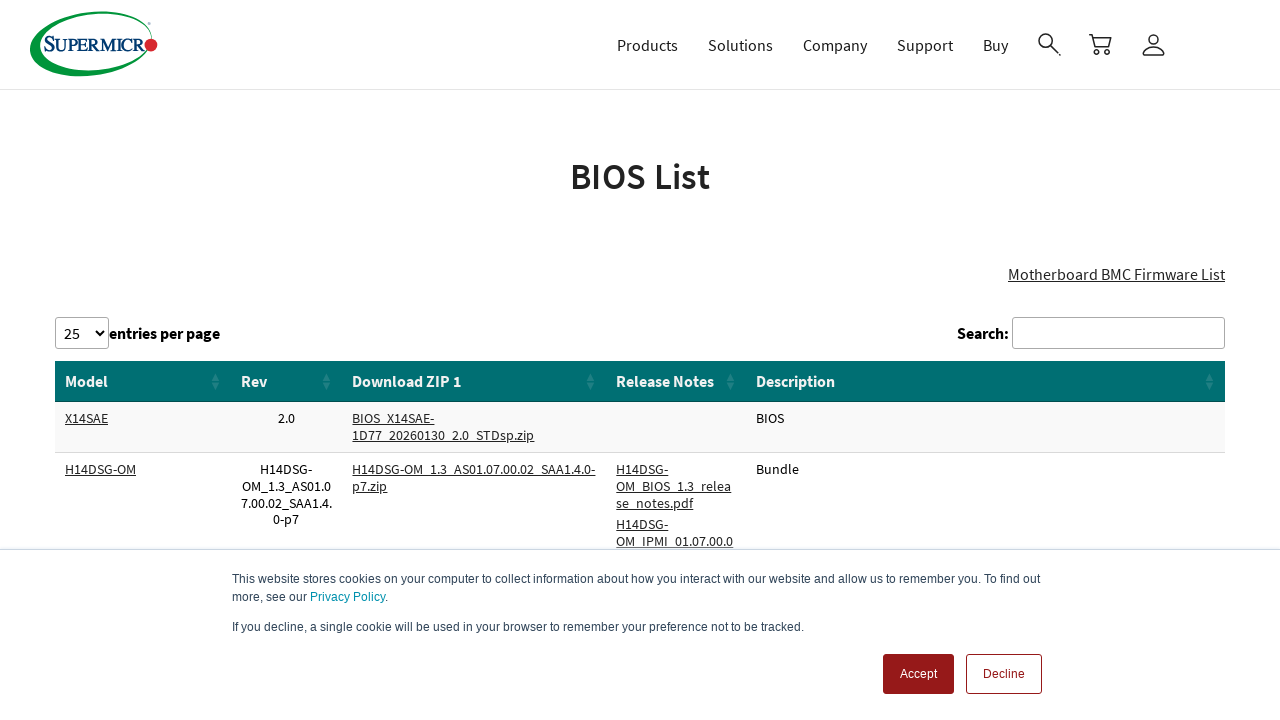

Located search input field for BIOS data table
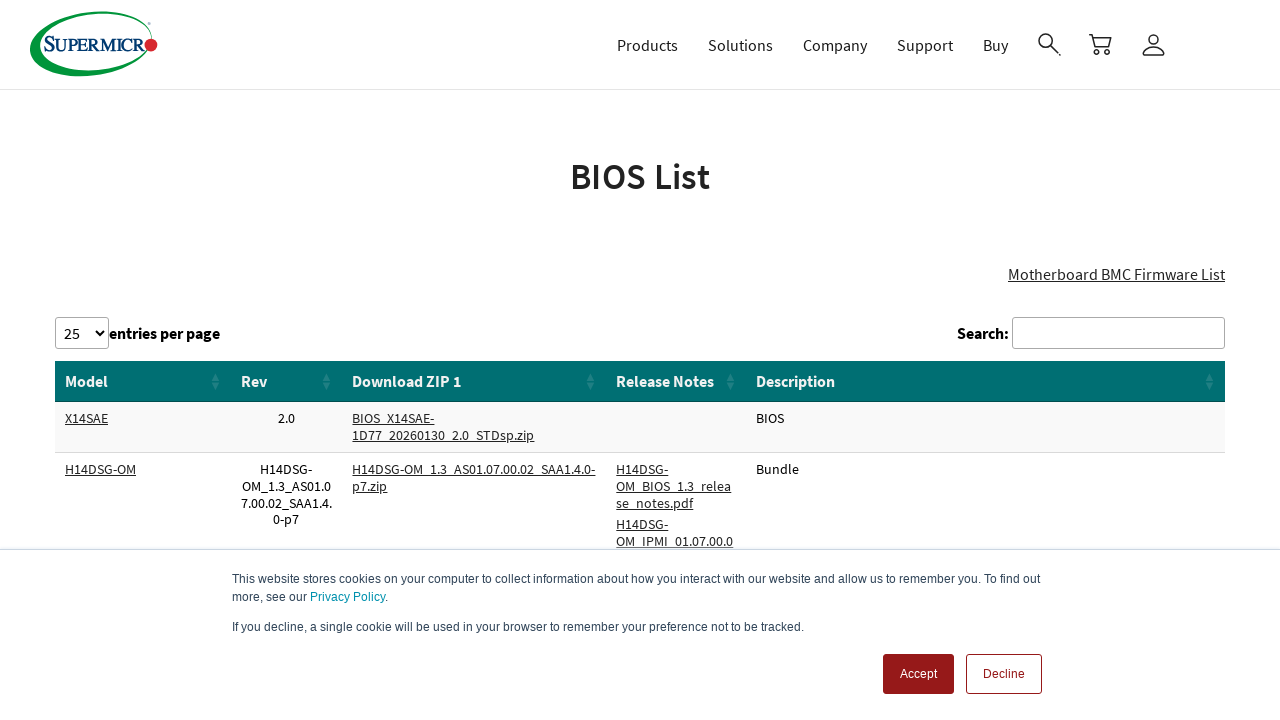

Entered motherboard model 'X11SCH-F' in search field on xpath=//input[@type="search" and @aria-controls="DataTables_Table_0"]
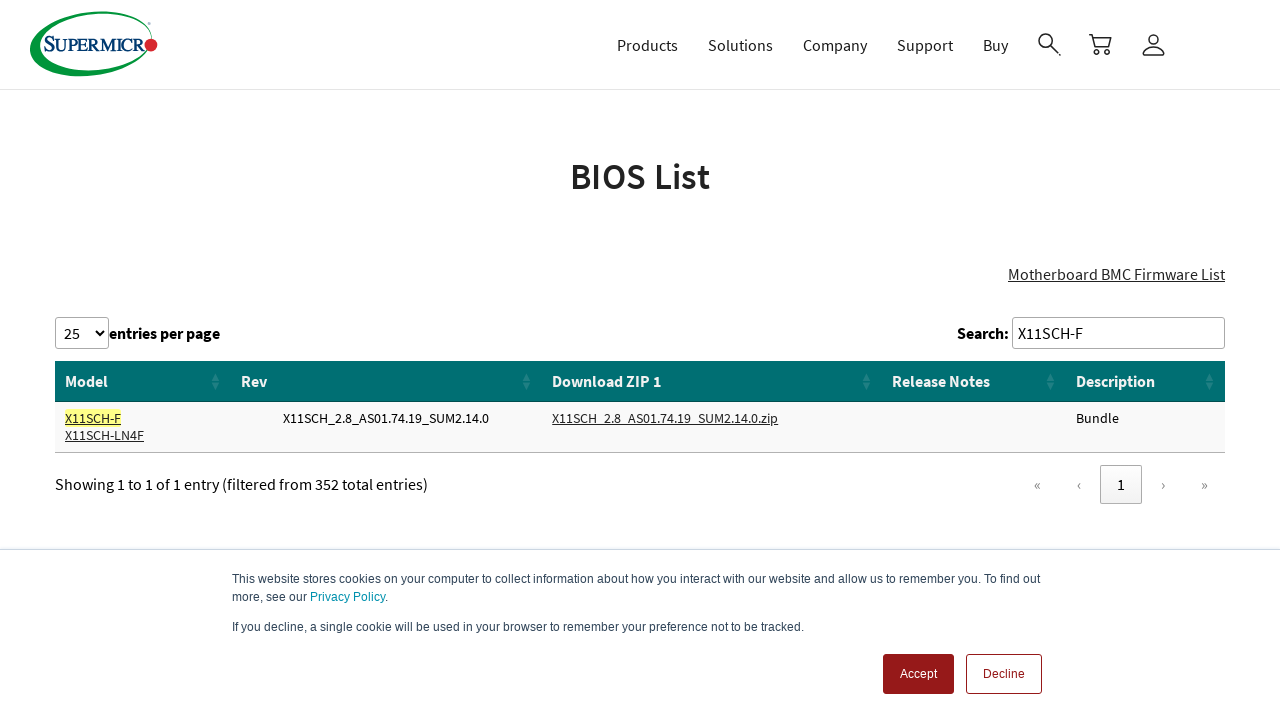

Waited for table to update with search results
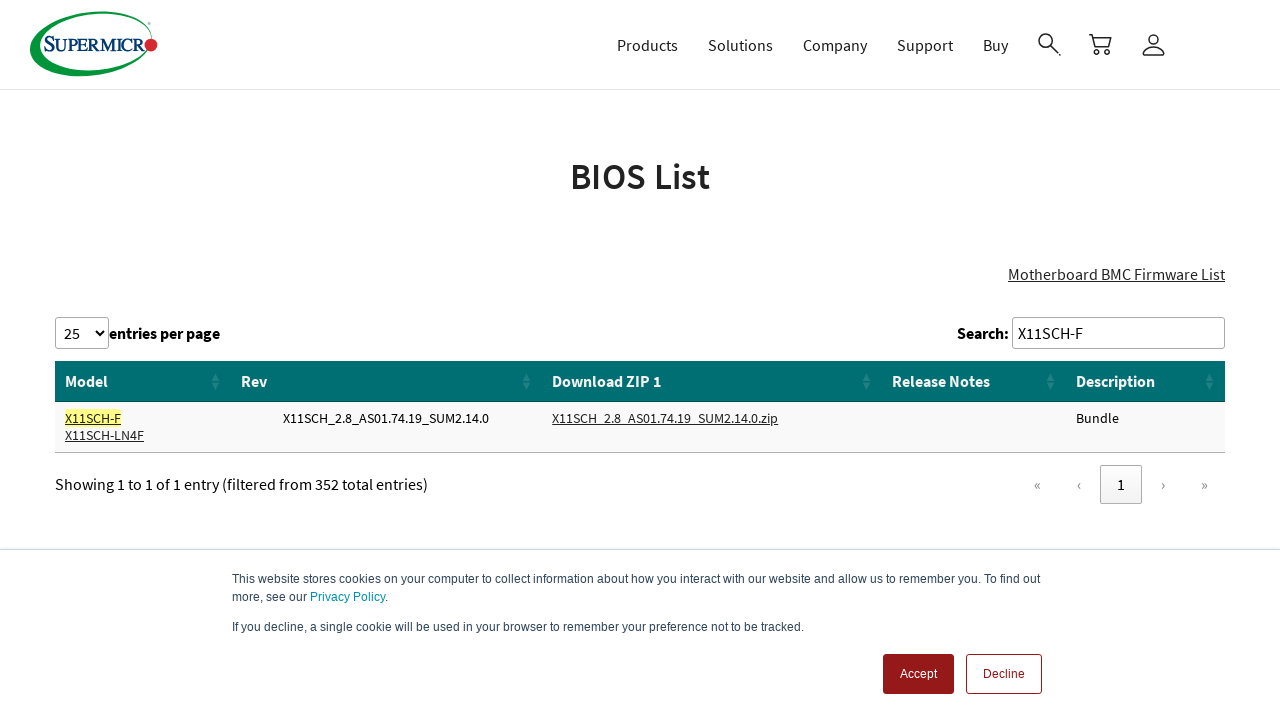

Located download links containing SoftwareItemID
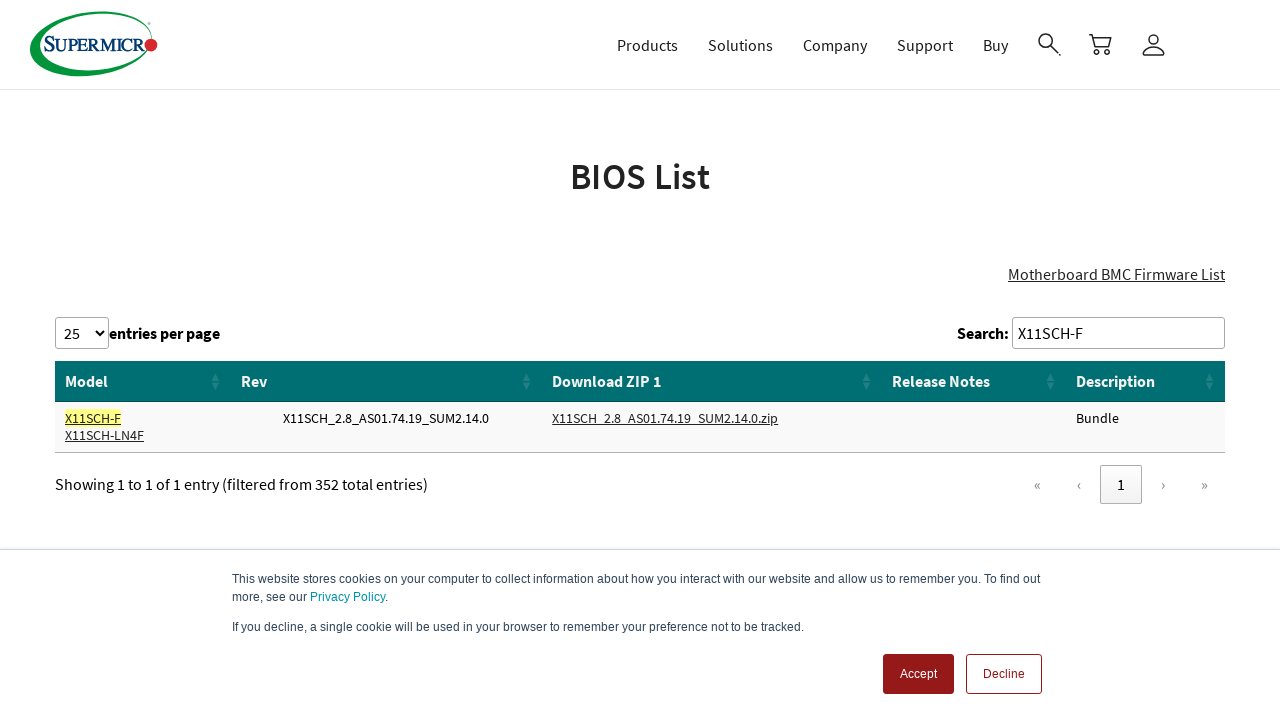

Found 1 download link(s) in results
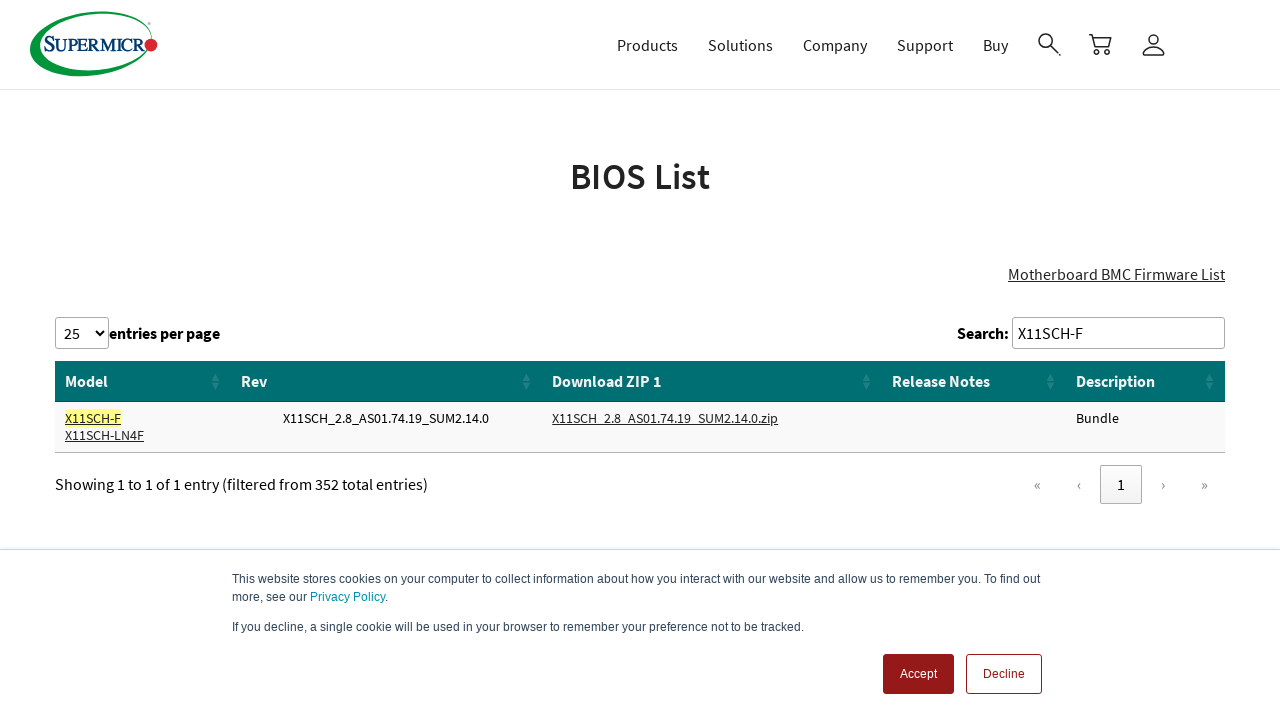

Checked download link 1: X11SCH_2.8_AS01.74.19_SUM2.14.0.zip
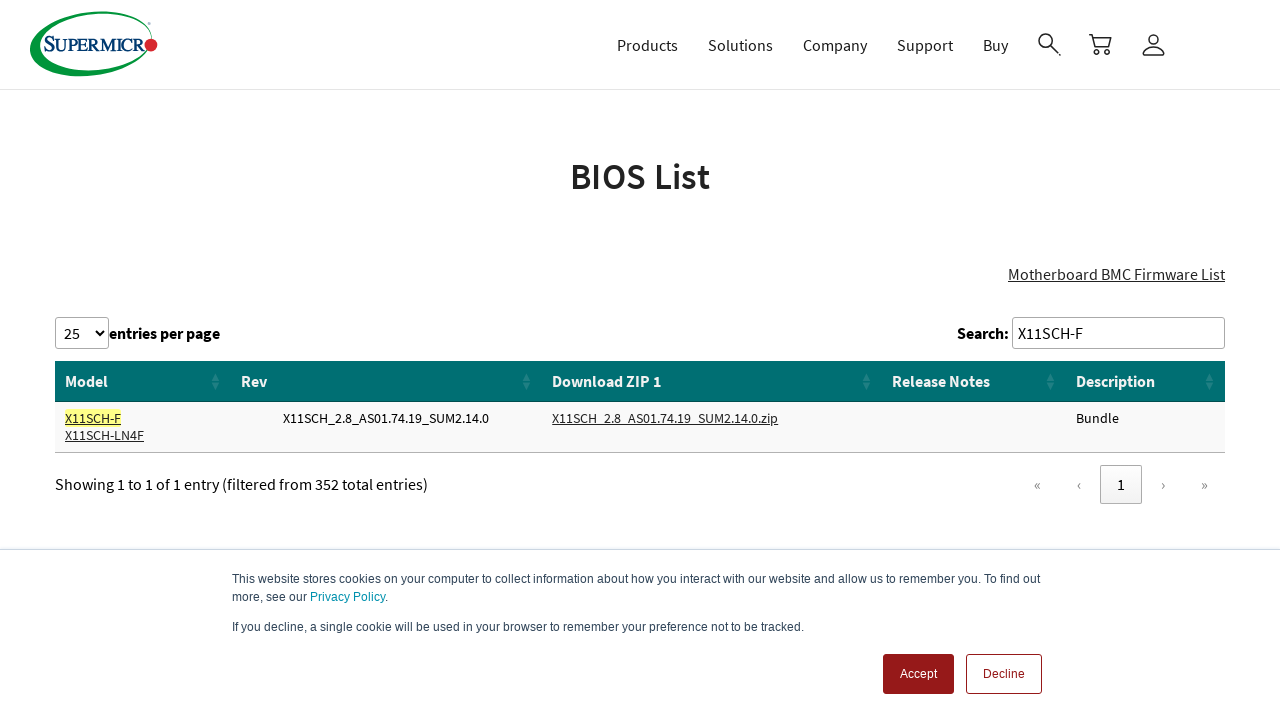

Identified zip file in search results: X11SCH_2.8_AS01.74.19_SUM2.14.0.zip
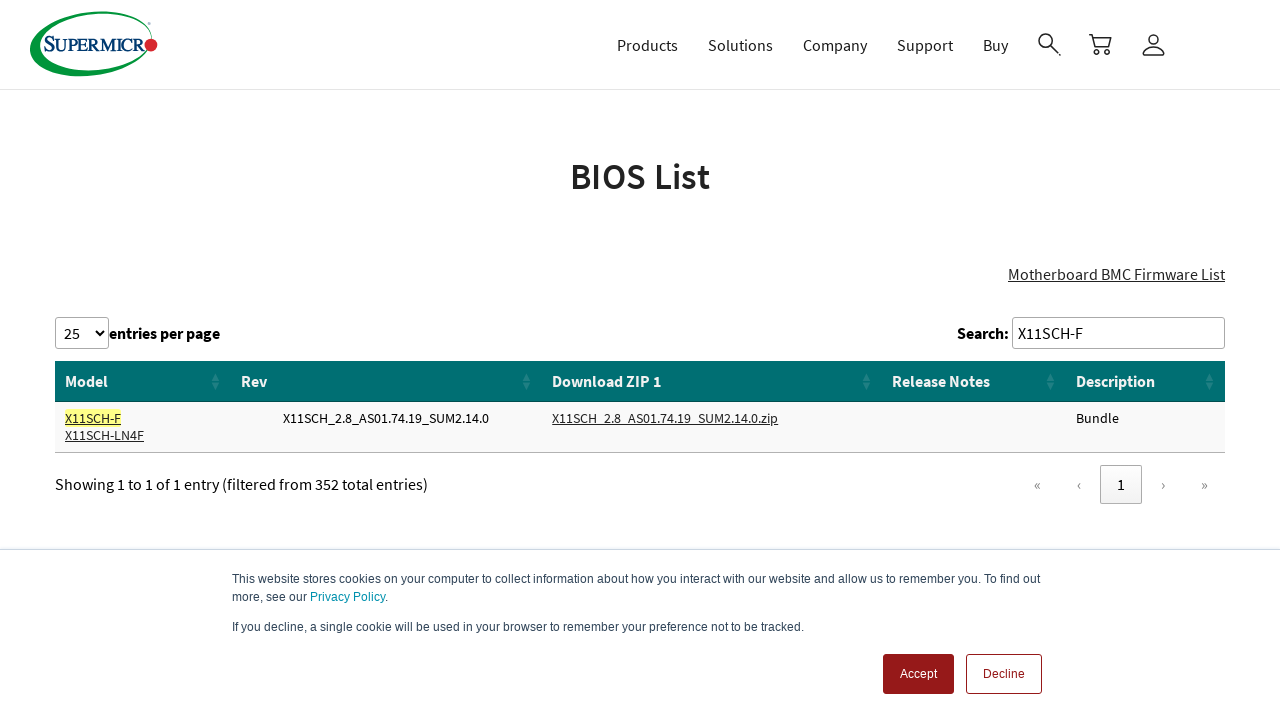

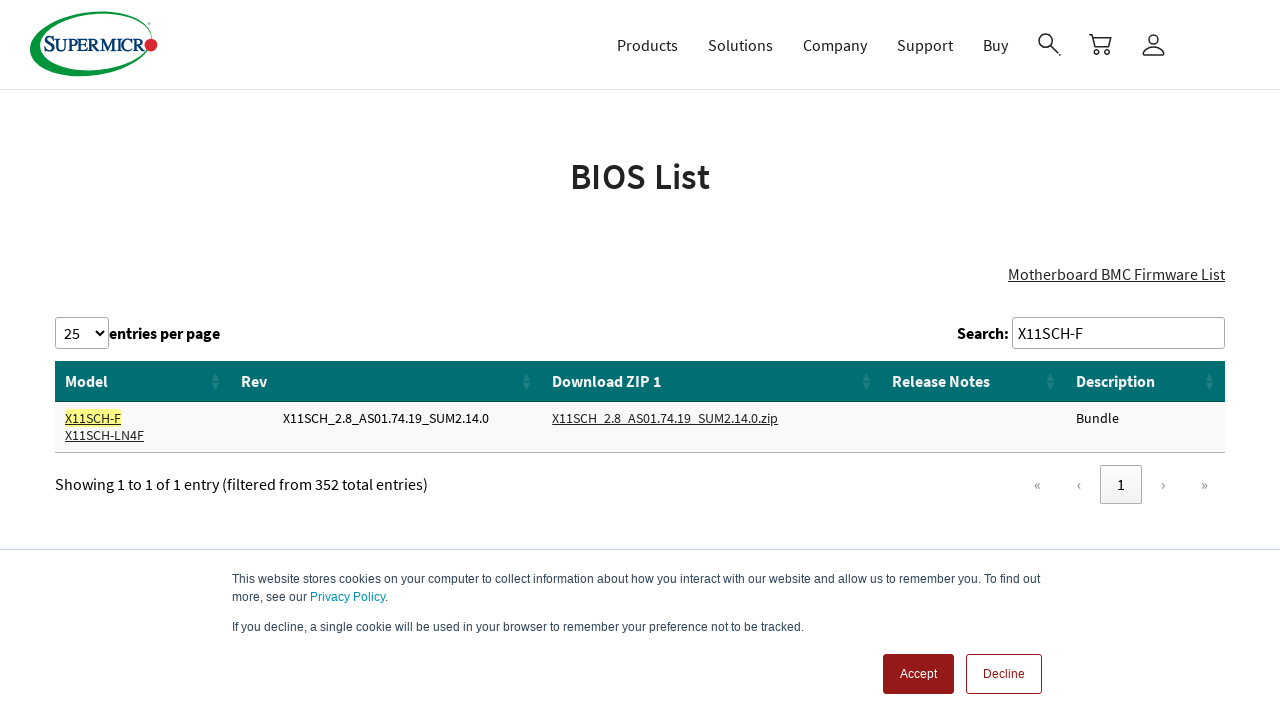